Tests checkbox functionality by clicking to select and deselect a checkbox, verifying its state changes

Starting URL: https://rahulshettyacademy.com/AutomationPractice/

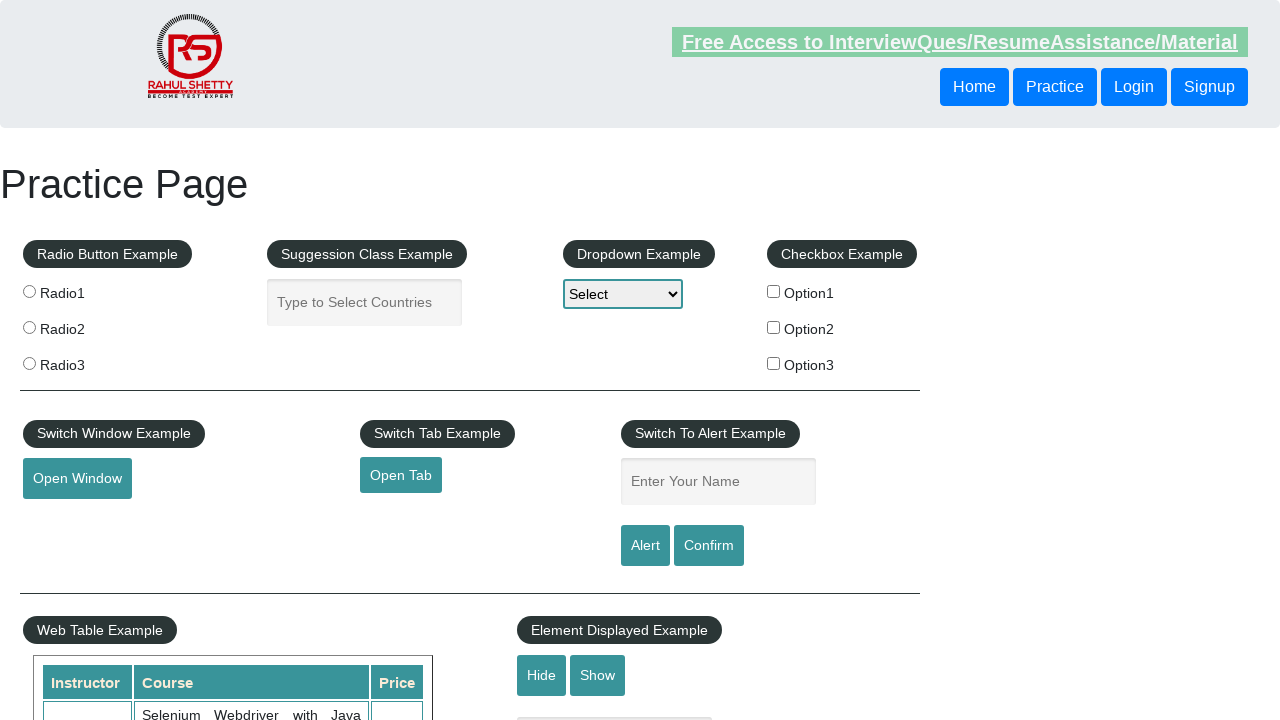

Navigated to Automation Practice page
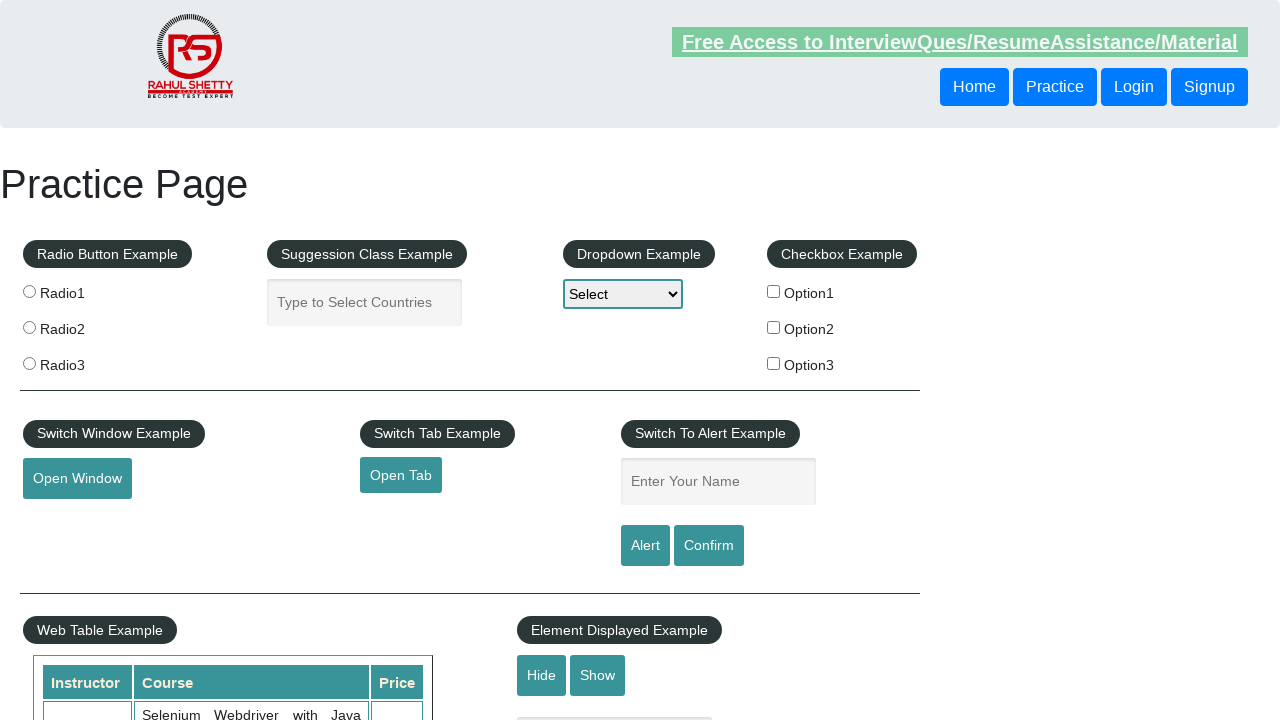

Clicked checkbox to select it at (774, 291) on input#checkBoxOption1
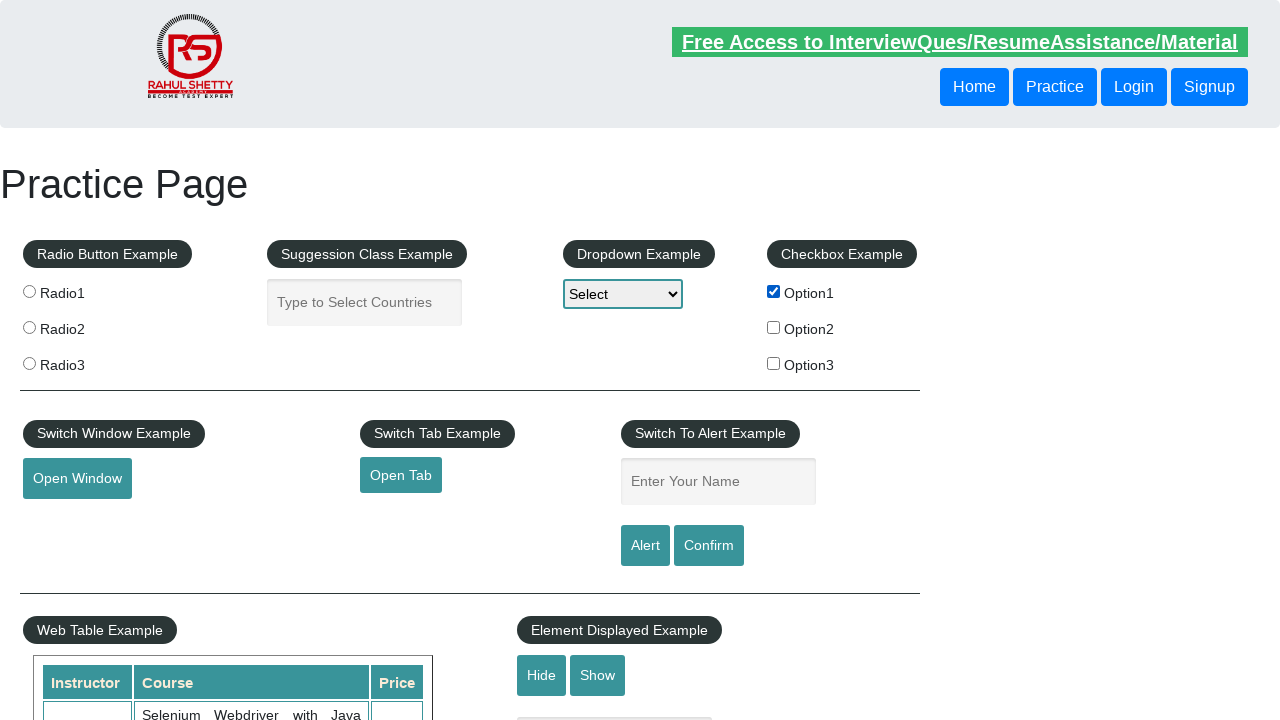

Verified checkbox is selected
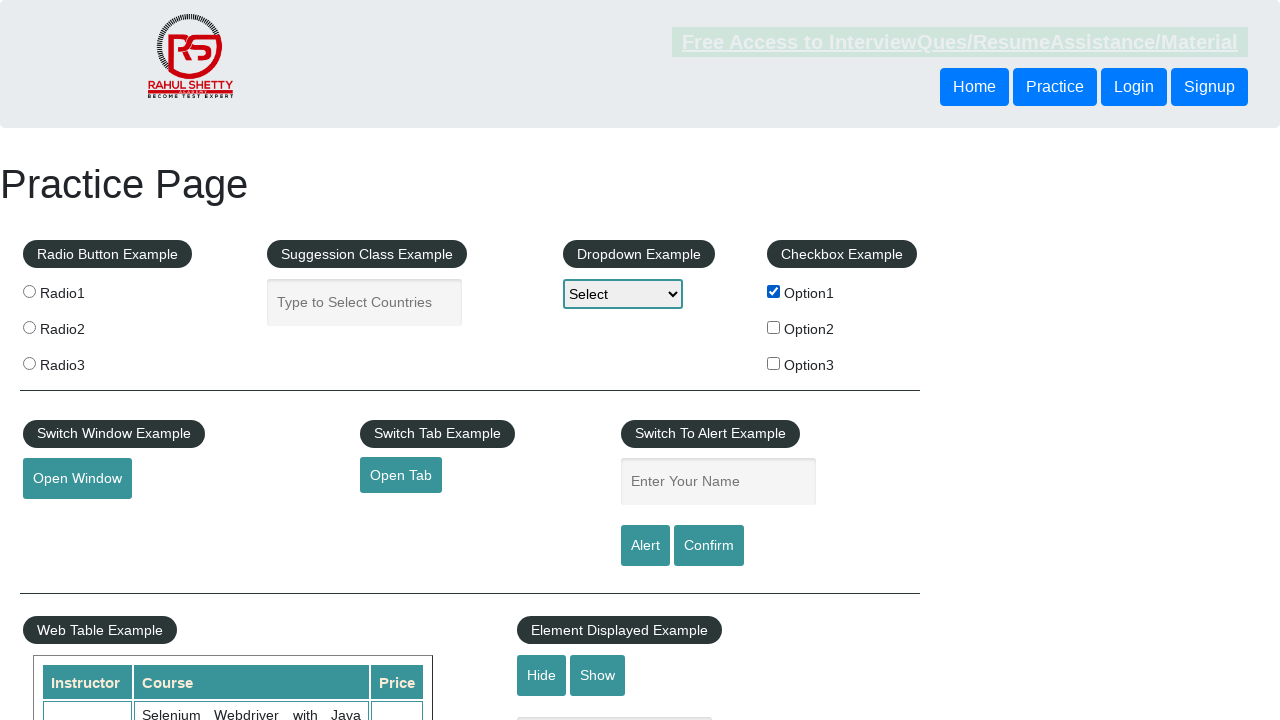

Clicked checkbox to deselect it at (774, 291) on input#checkBoxOption1
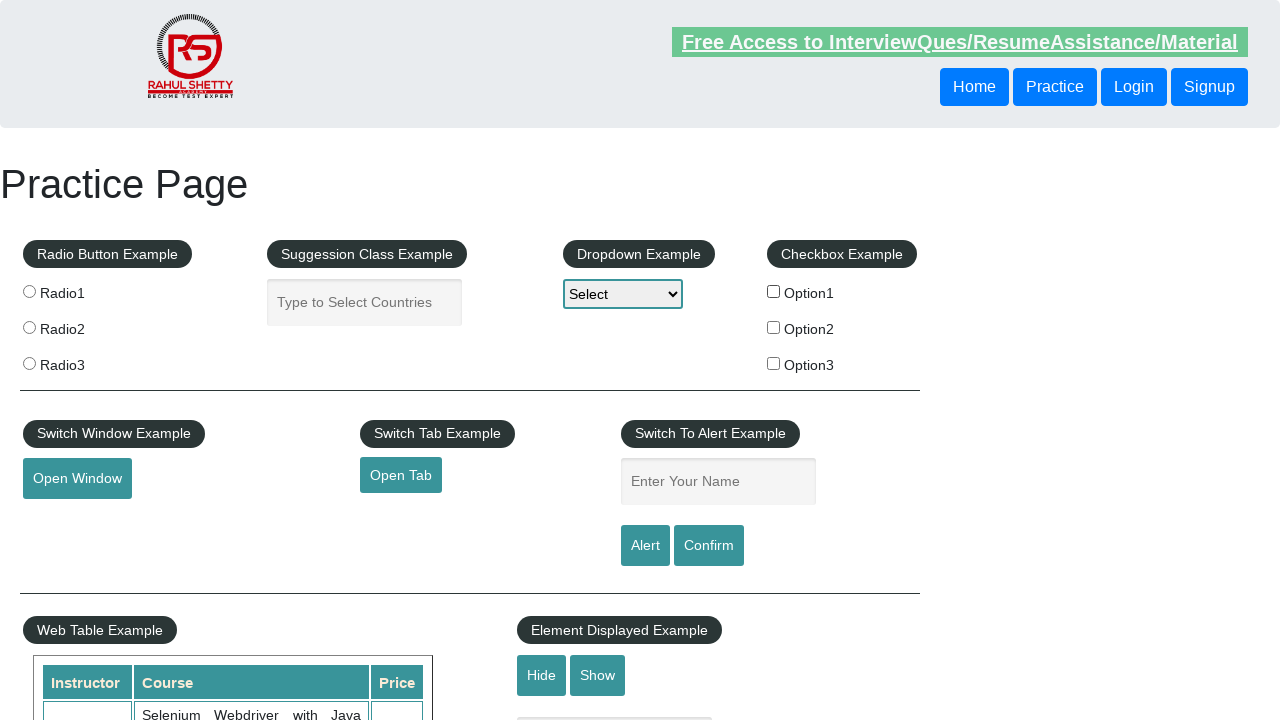

Verified checkbox is deselected
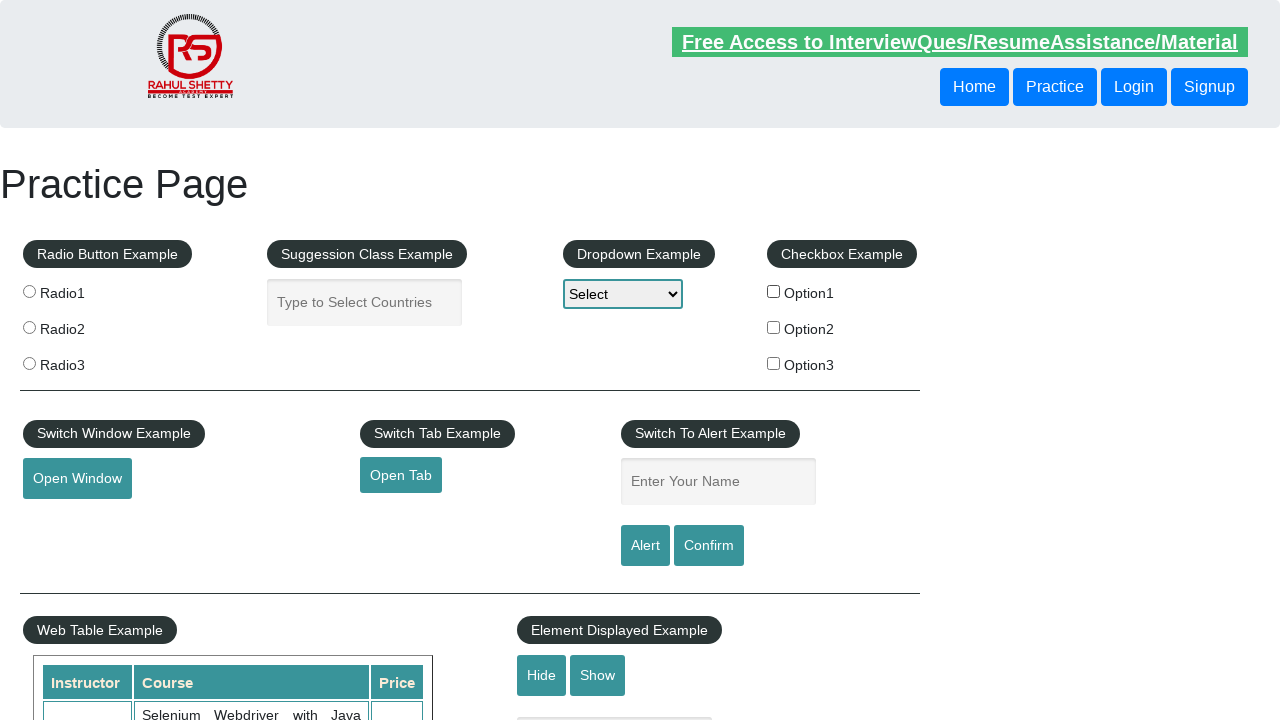

Retrieved total checkbox count: 3
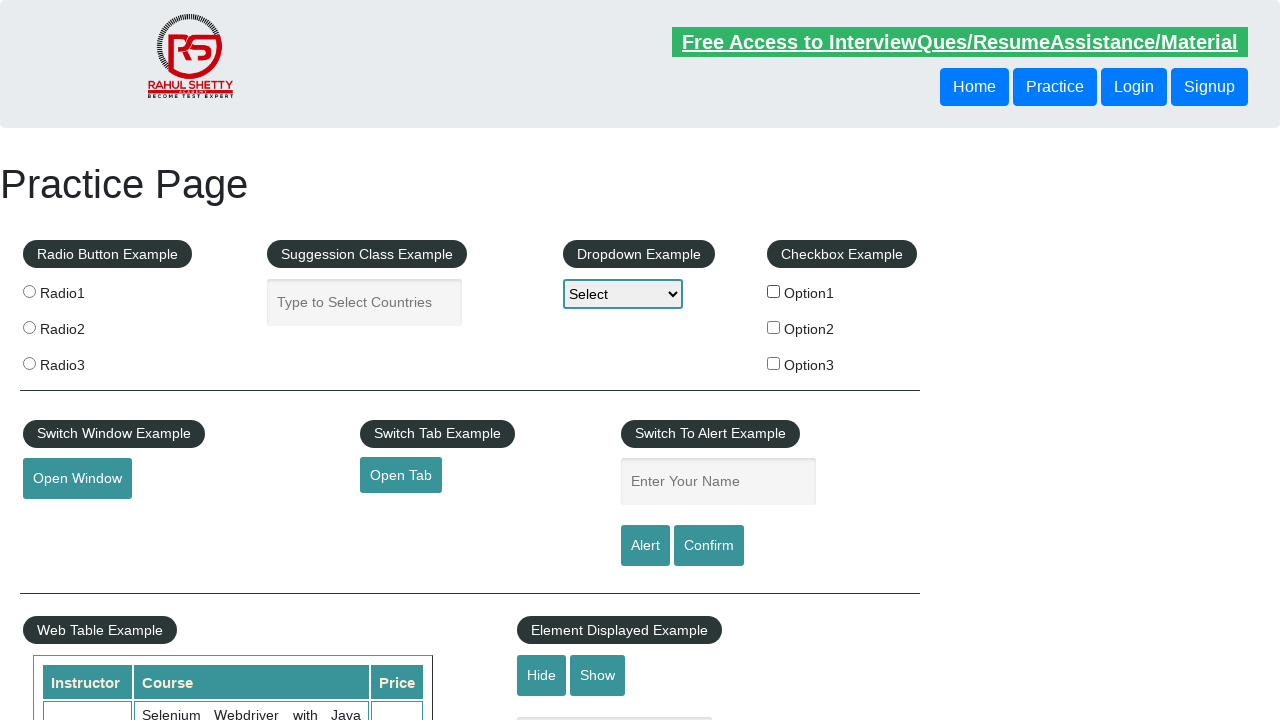

Printed total checkboxes count: 3
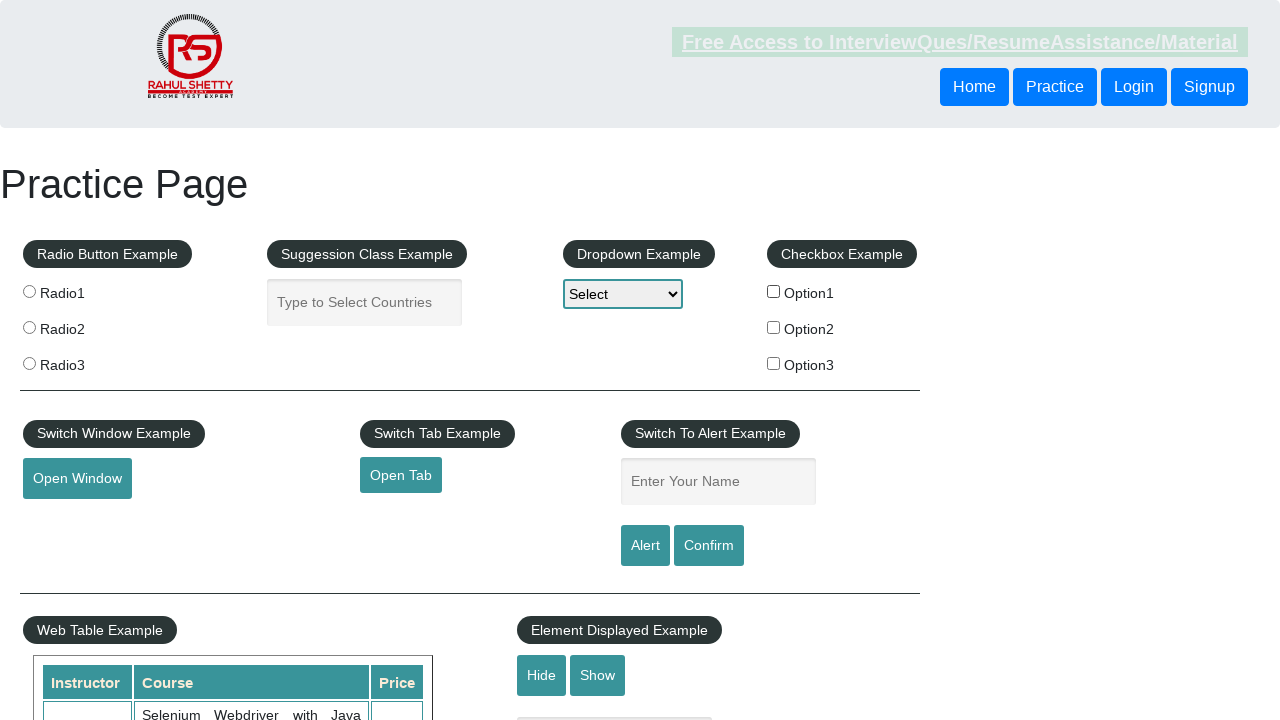

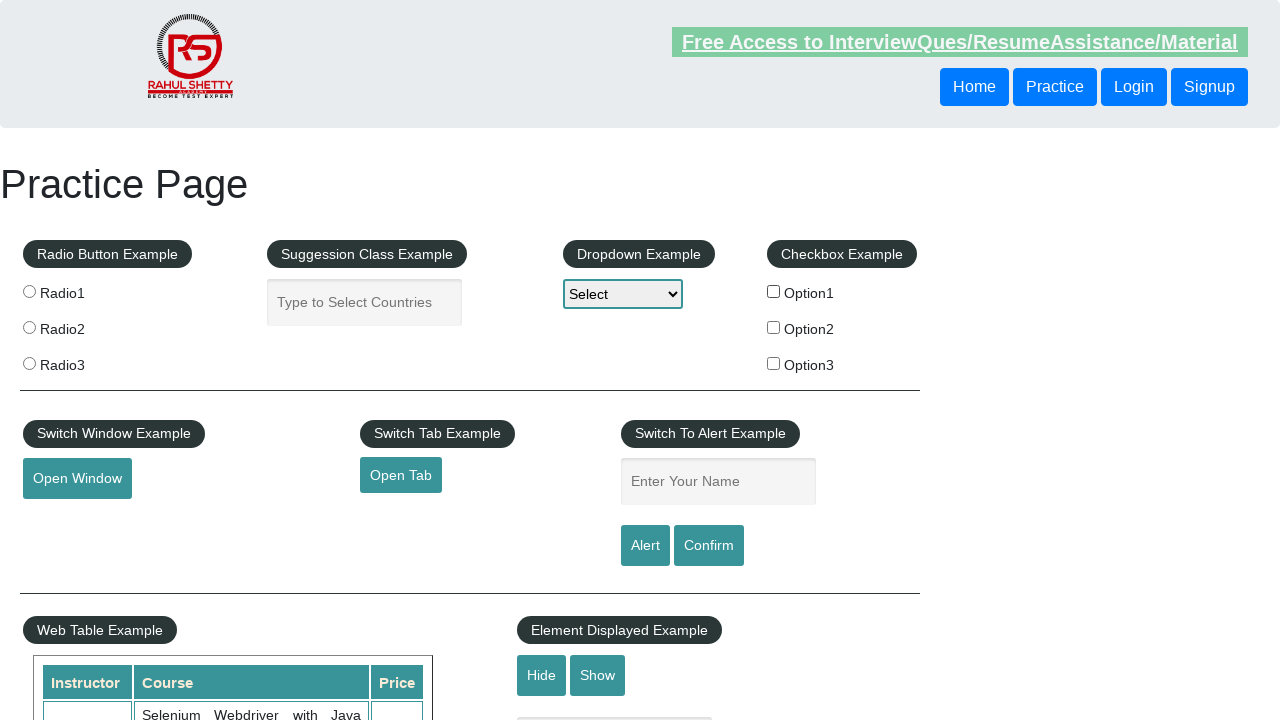